Navigates to Luogu problem list page, waits for problem rows to load, and toggles between "Show Algorithm" and "Show Source" views by clicking the respective buttons.

Starting URL: https://www.luogu.com.cn/problem/list?page=1

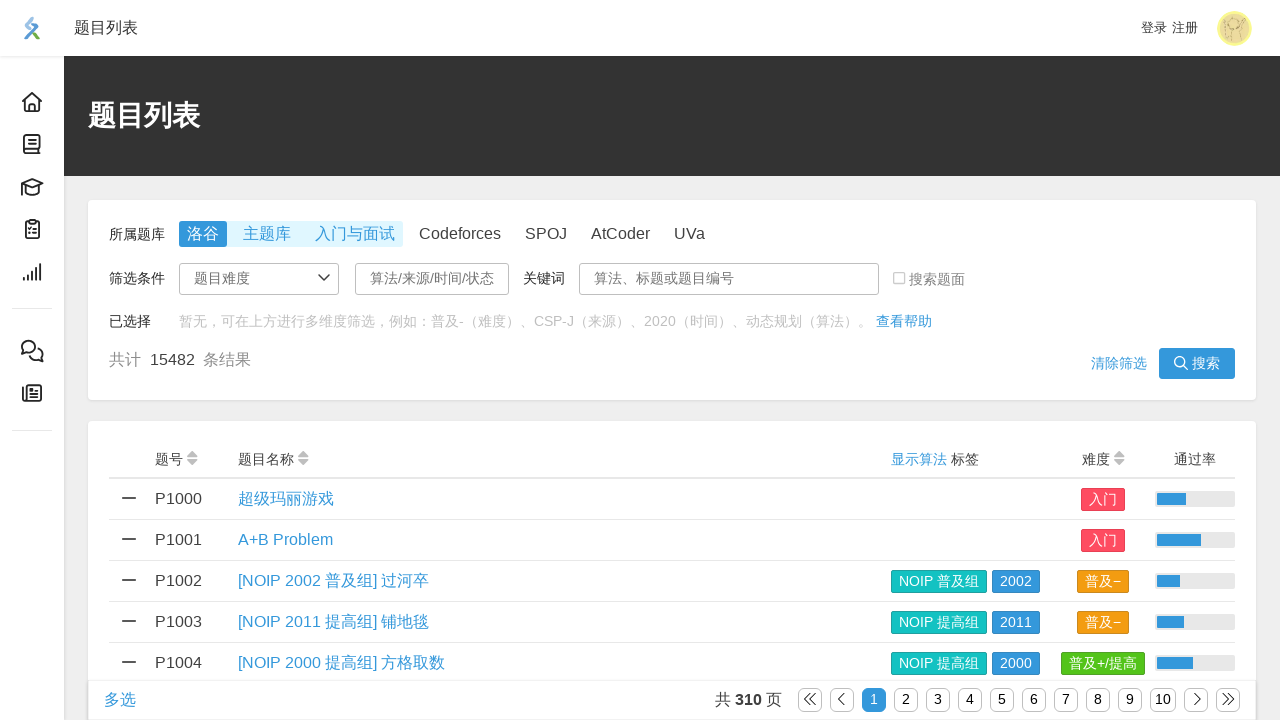

Reloaded the Luogu problem list page
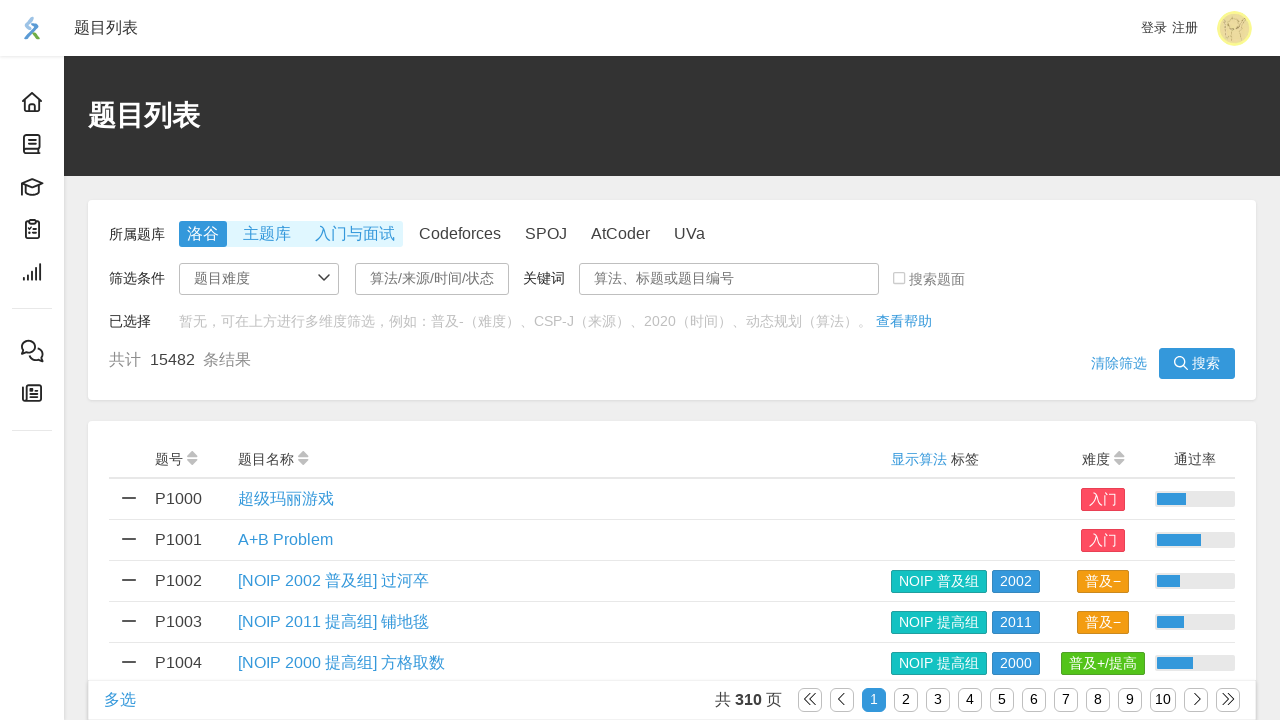

Problem rows loaded on the page
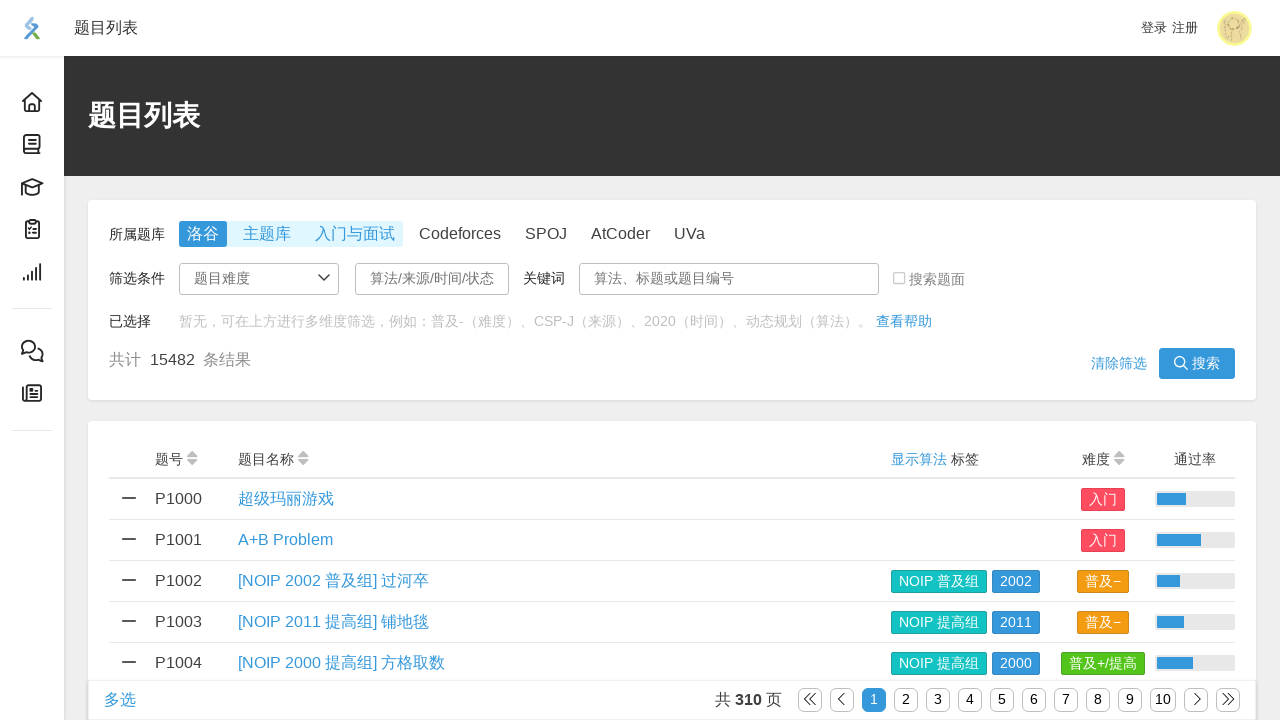

Problem title links became visible
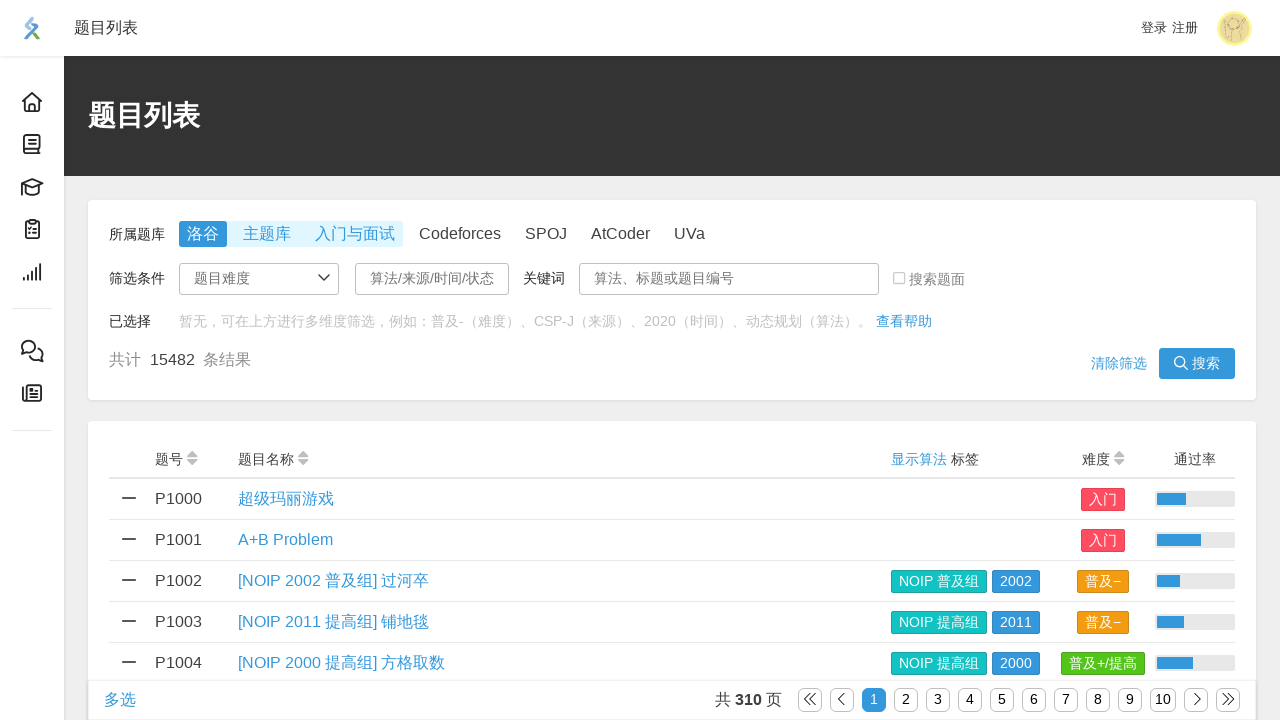

Clicked 'Show Algorithm' button to toggle view at (919, 459) on xpath=//*[text()='显示算法']
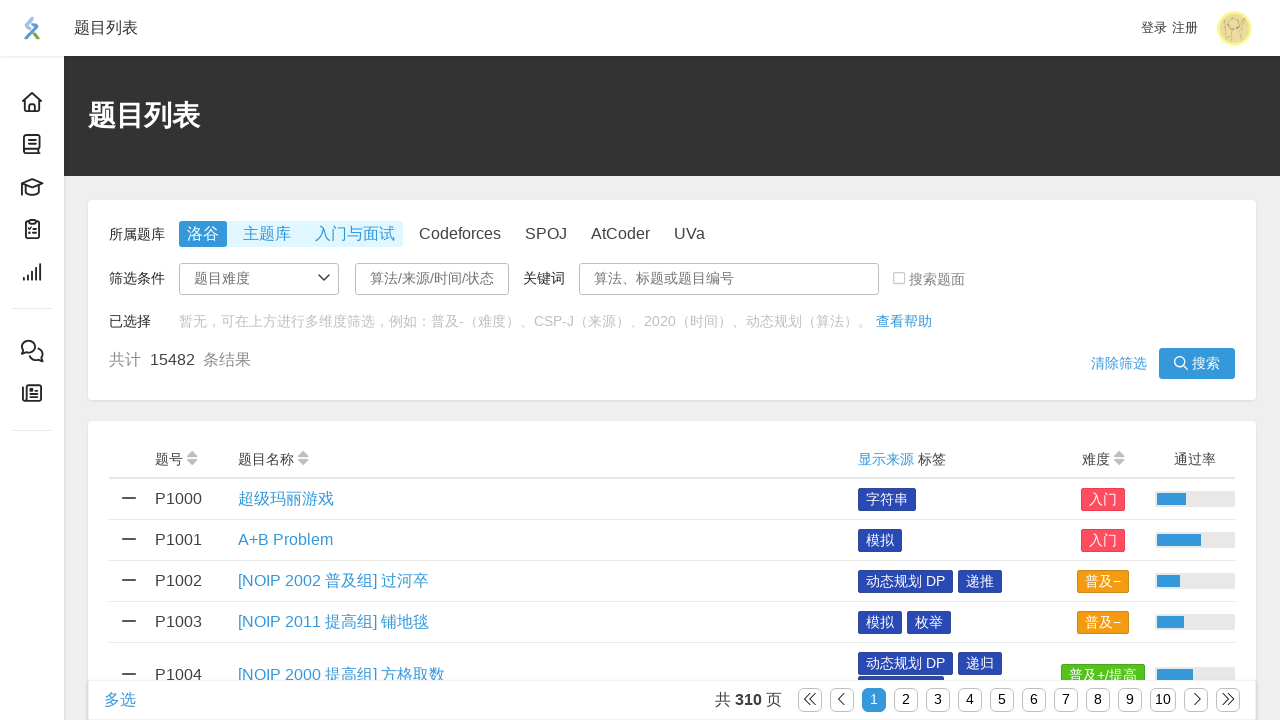

Waited for view to update after toggling to Algorithm view
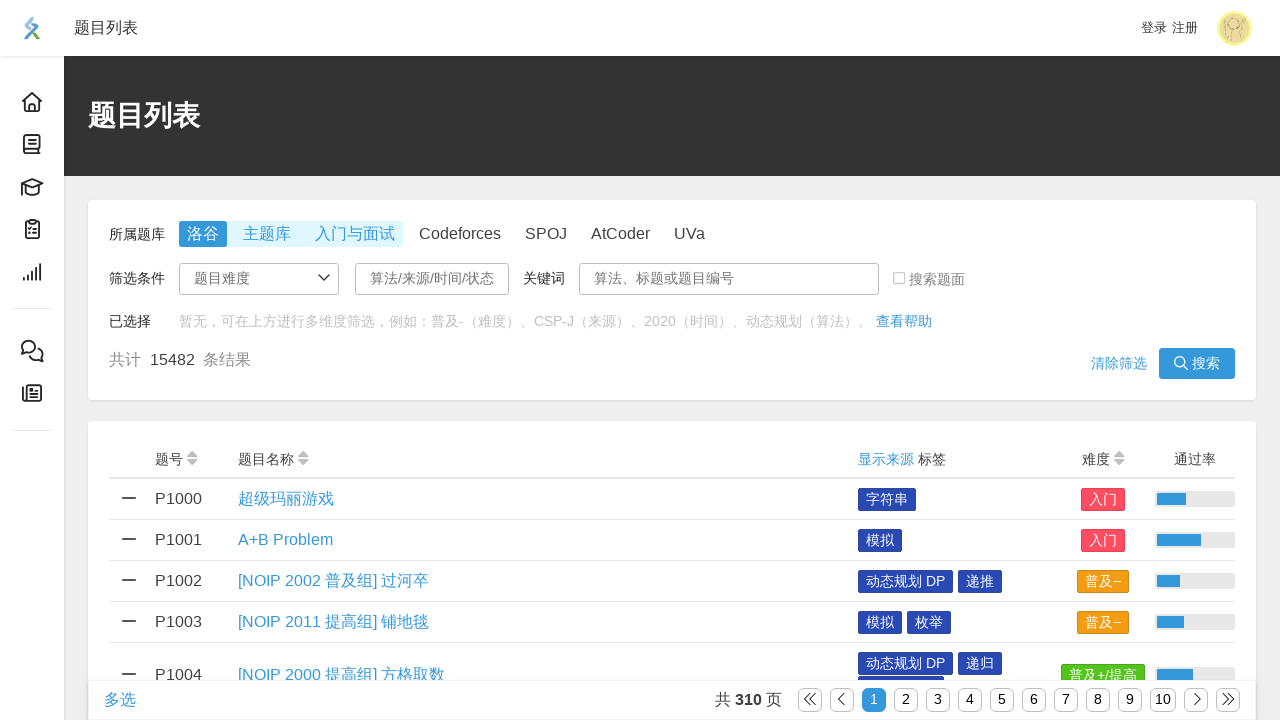

Clicked 'Show Source' button to toggle back to source view at (886, 459) on xpath=//*[text()='显示来源']
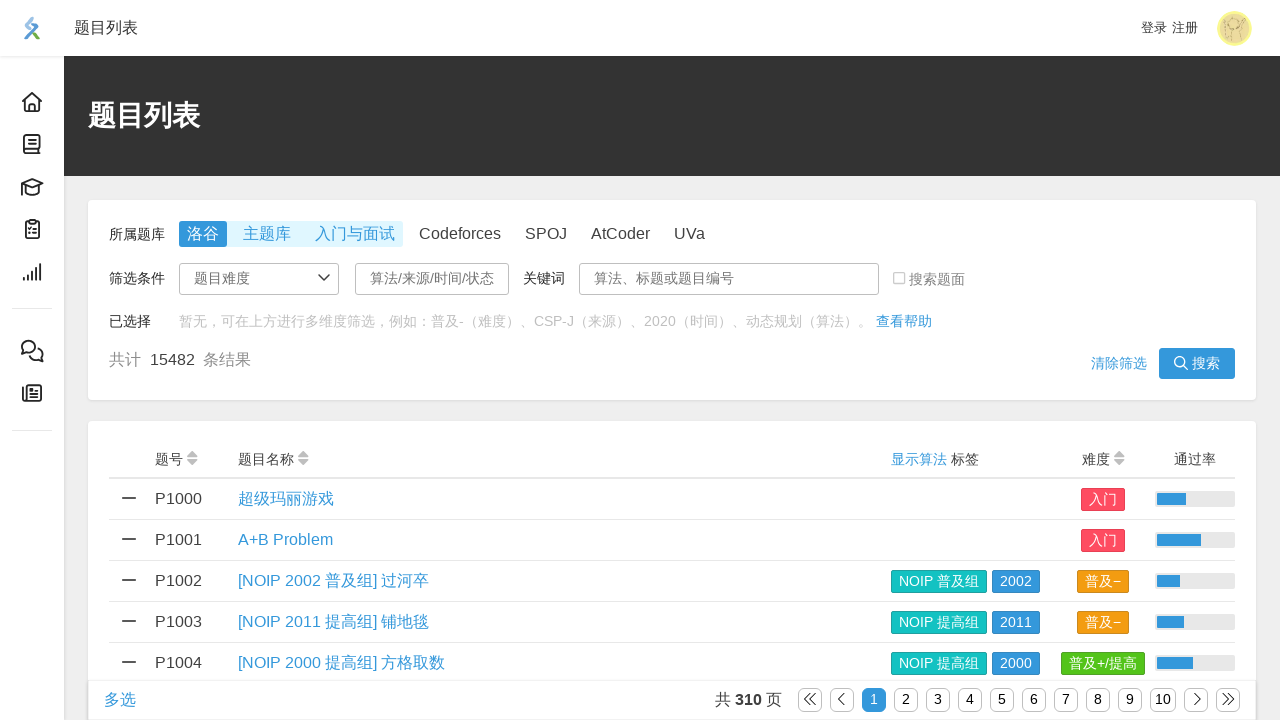

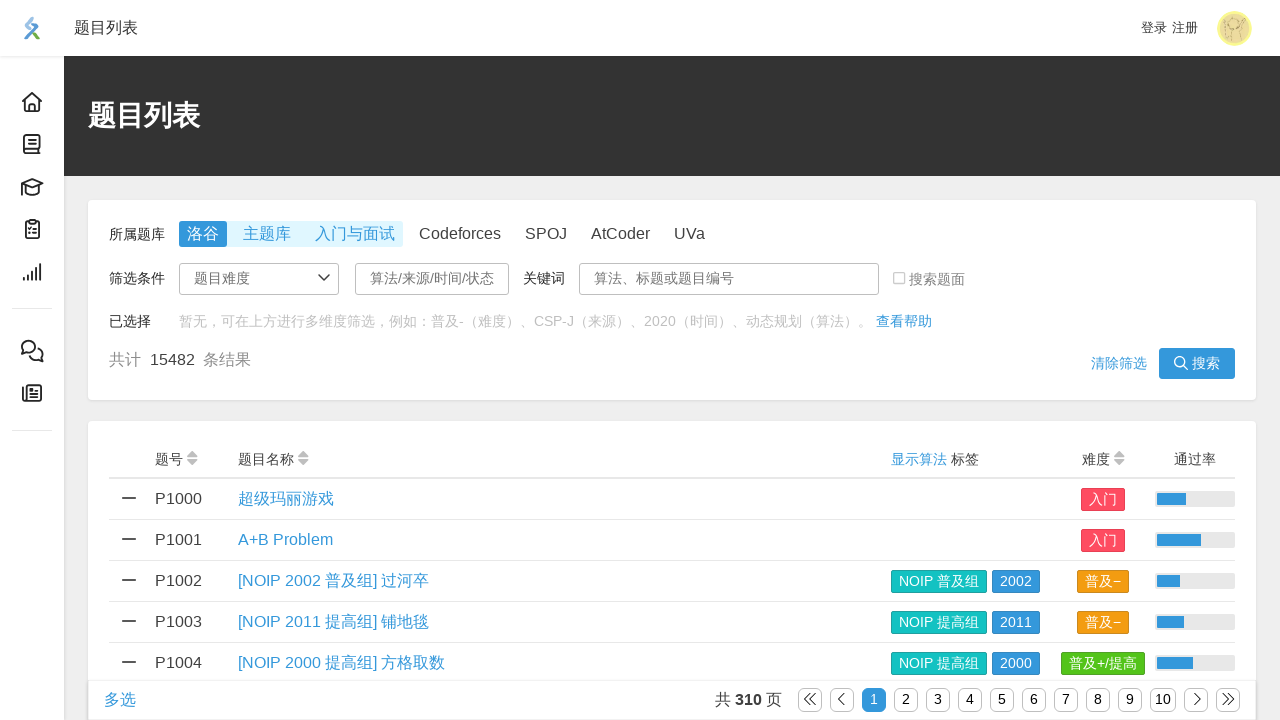